Tests accepting a JavaScript alert by clicking the first button, accepting the alert, and verifying the success message is displayed

Starting URL: https://the-internet.herokuapp.com/javascript_alerts

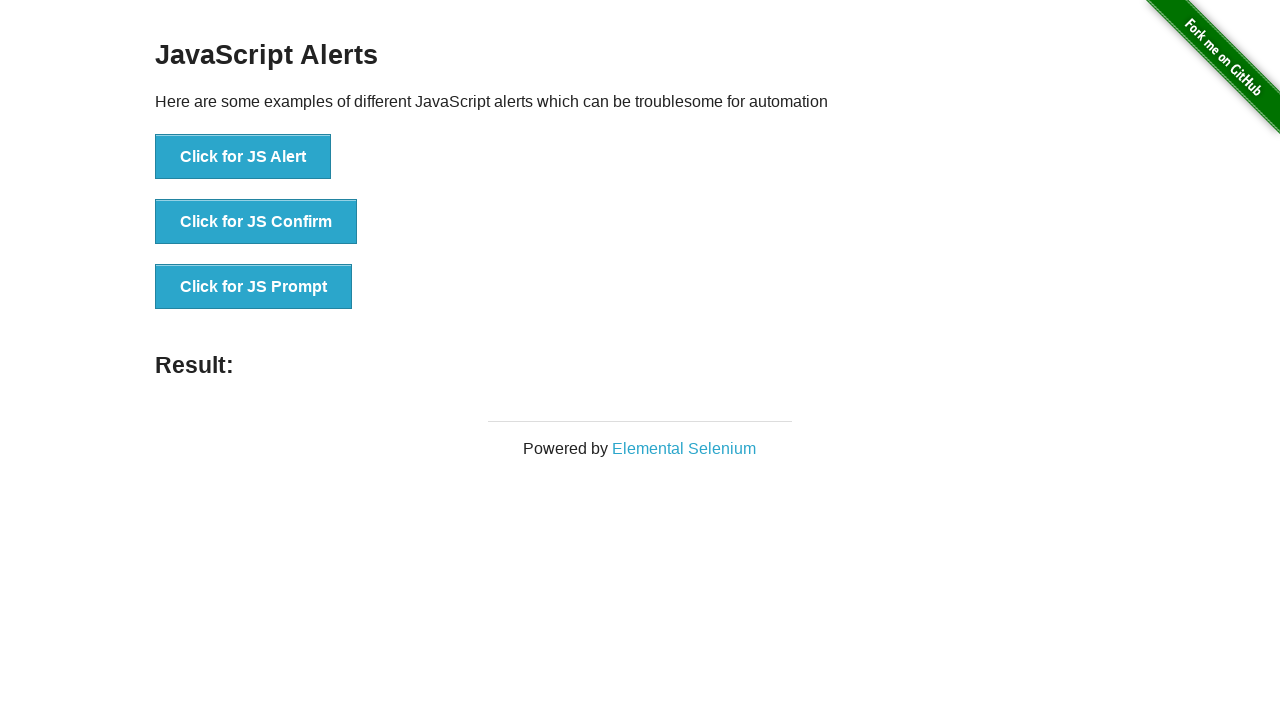

Clicked the 'Click for JS Alert' button at (243, 157) on xpath=//*[text()='Click for JS Alert']
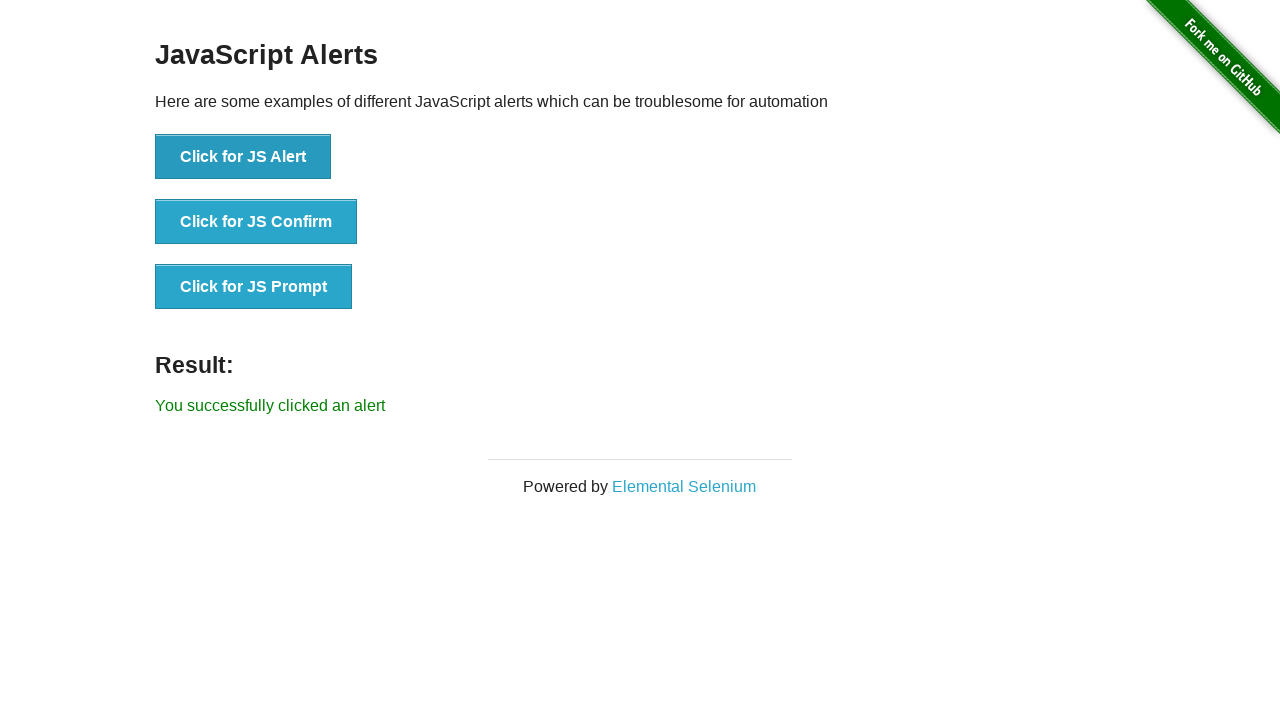

Set up dialog handler to accept the alert
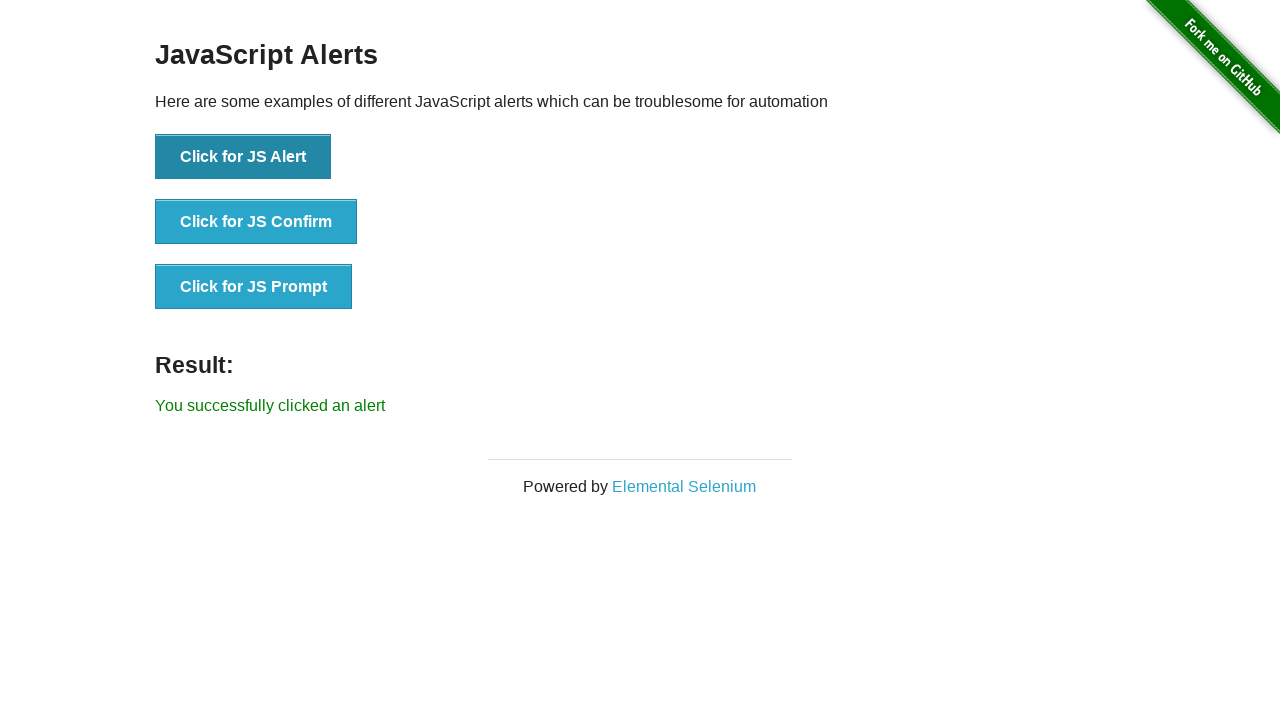

Verified success message 'You successfully clicked an alert' is displayed
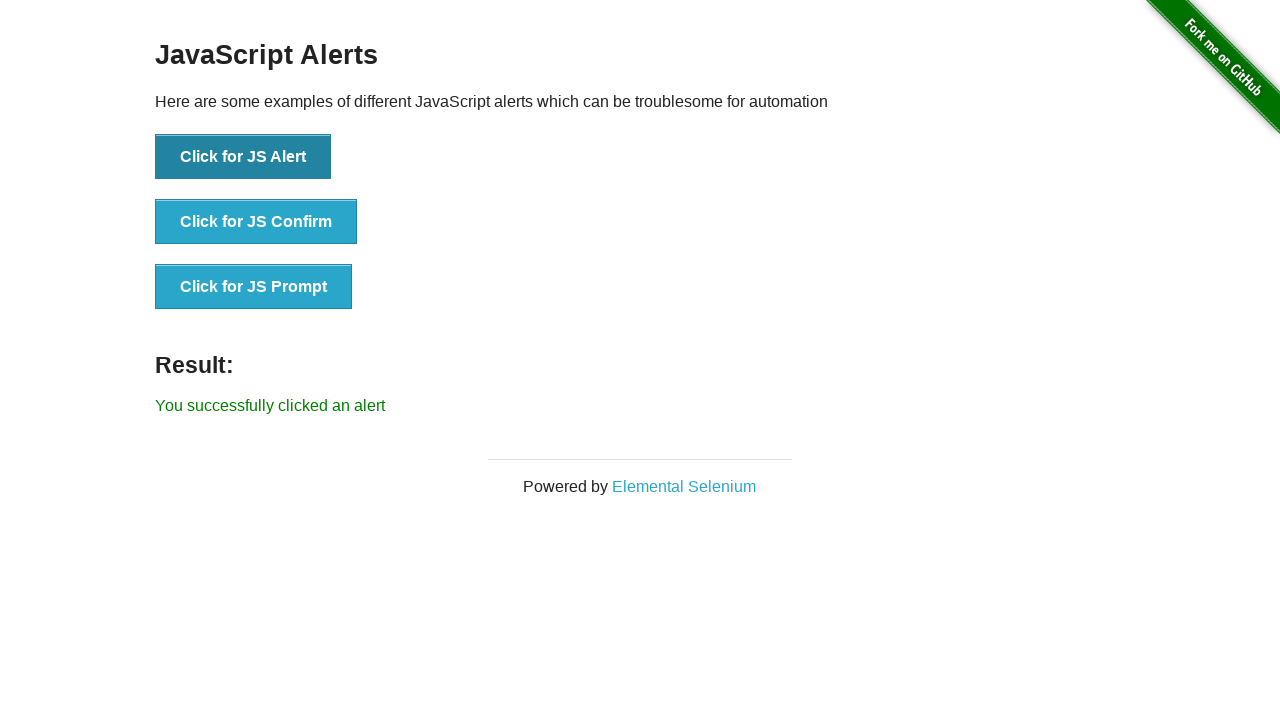

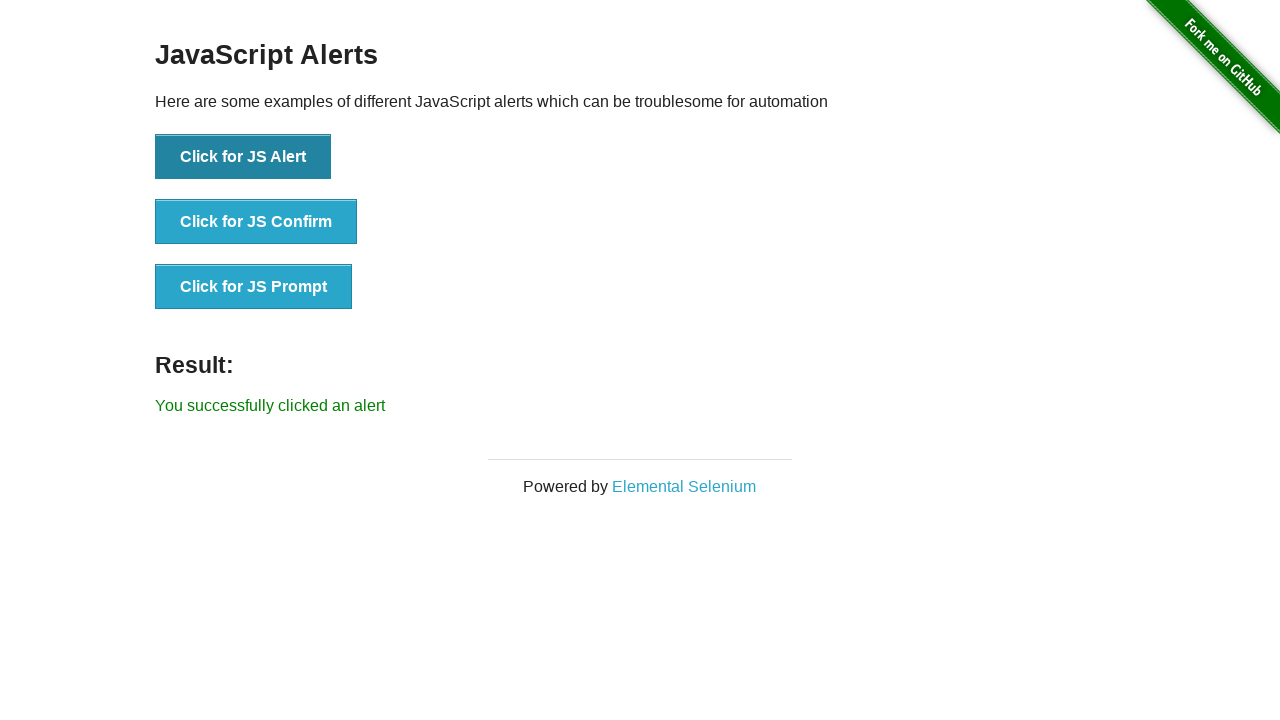